Clicks the 'ask' link and verifies the URL is correct

Starting URL: https://news.ycombinator.com

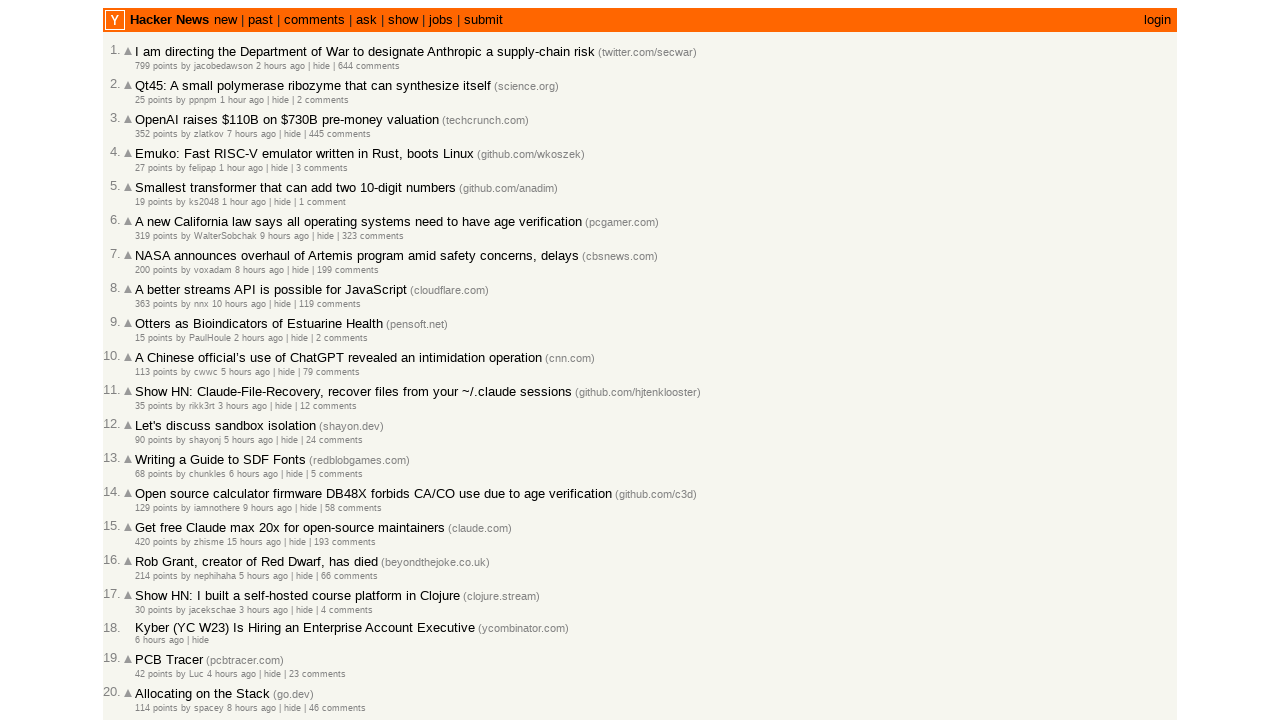

Clicked the 'ask' link on Hacker News homepage at (366, 20) on a:has-text('ask')
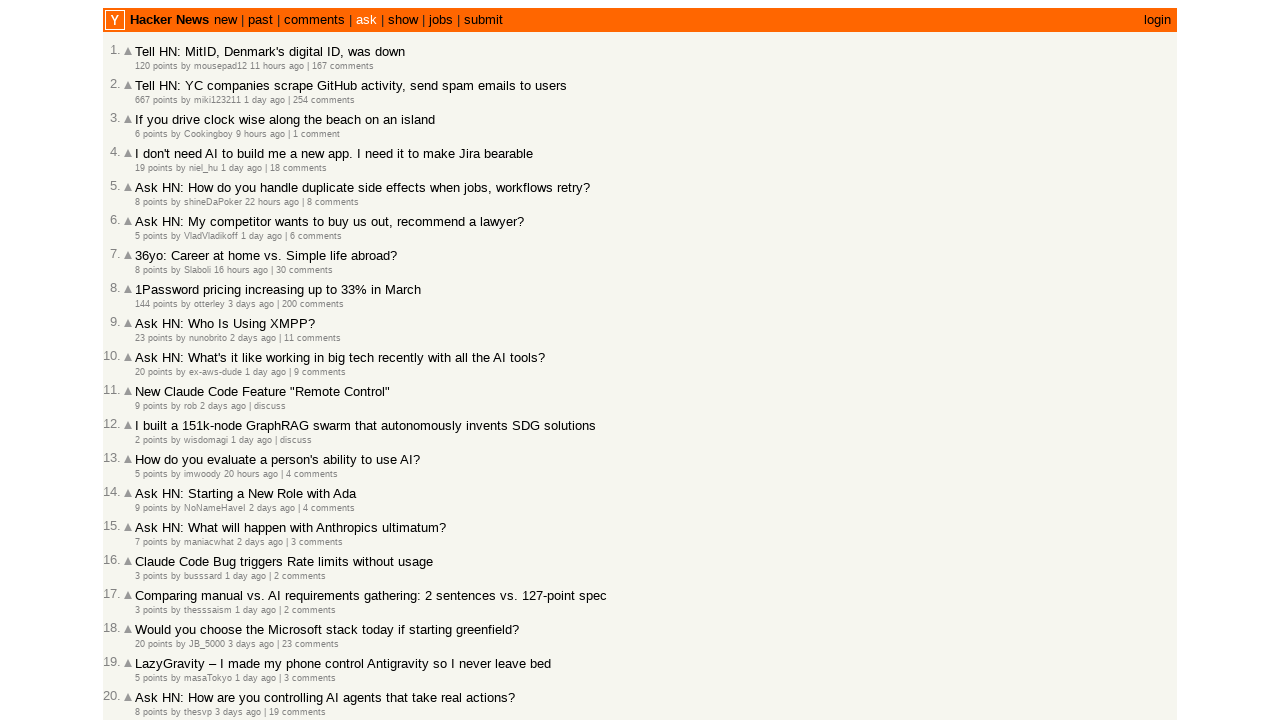

Waited for navigation to ask page URL
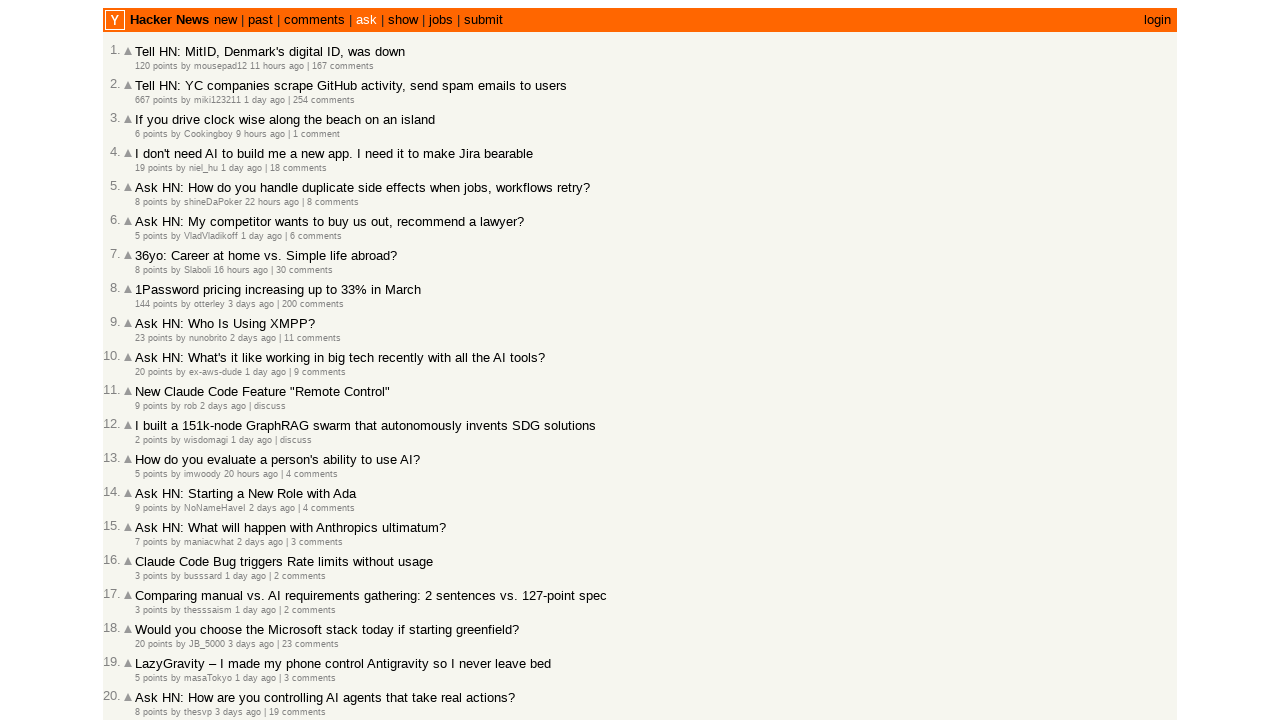

Verified URL is https://news.ycombinator.com/ask
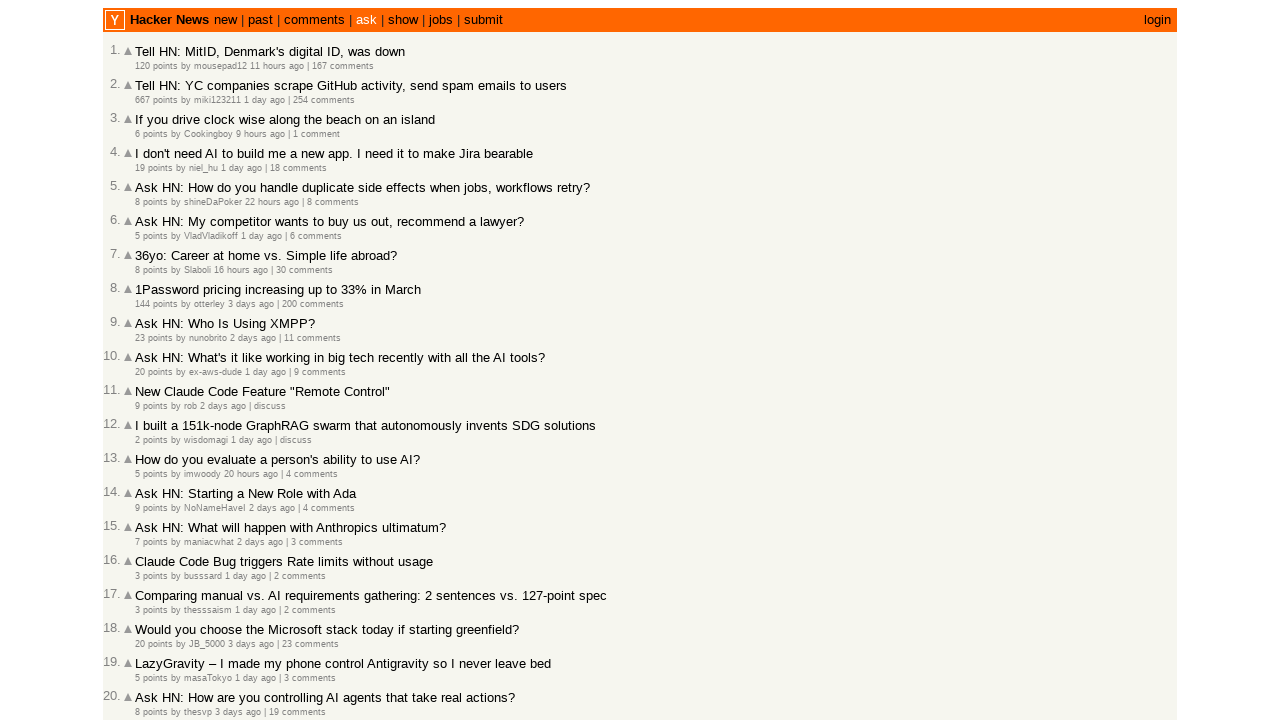

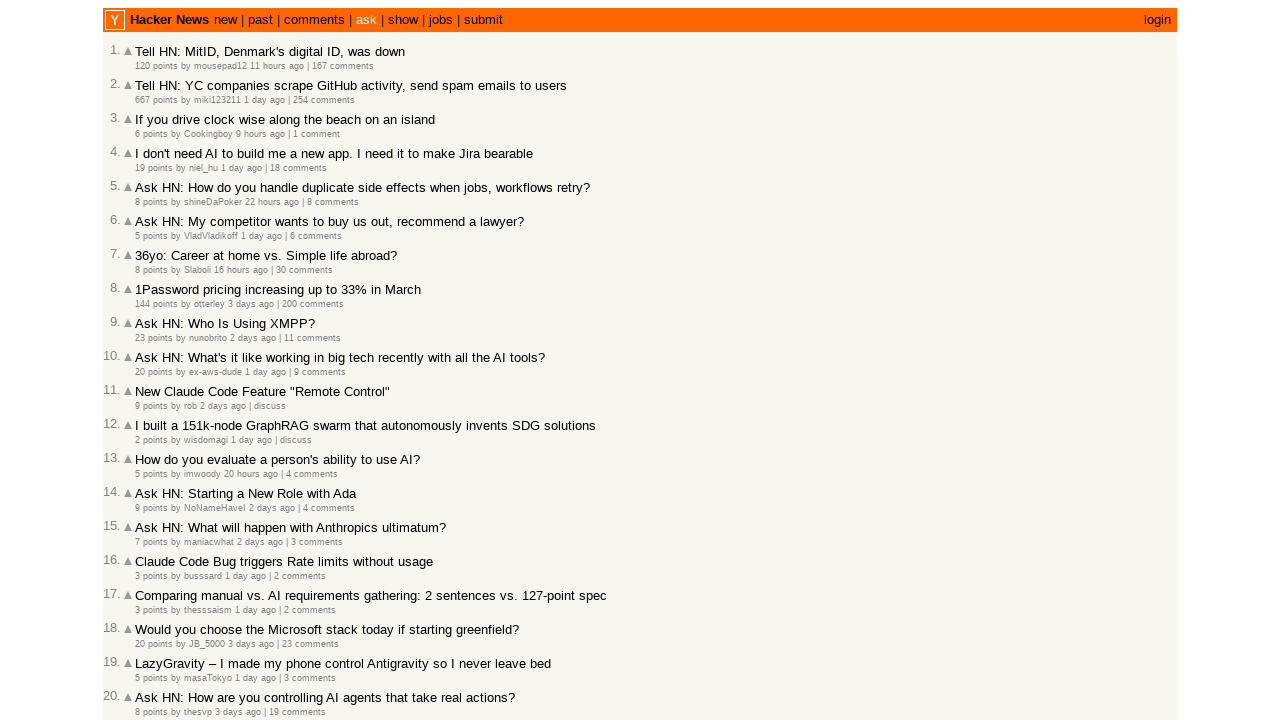